Tests keyboard input events by typing a letter and performing keyboard shortcuts (Ctrl+A and Ctrl+V)

Starting URL: https://v1.training-support.net/selenium/input-events

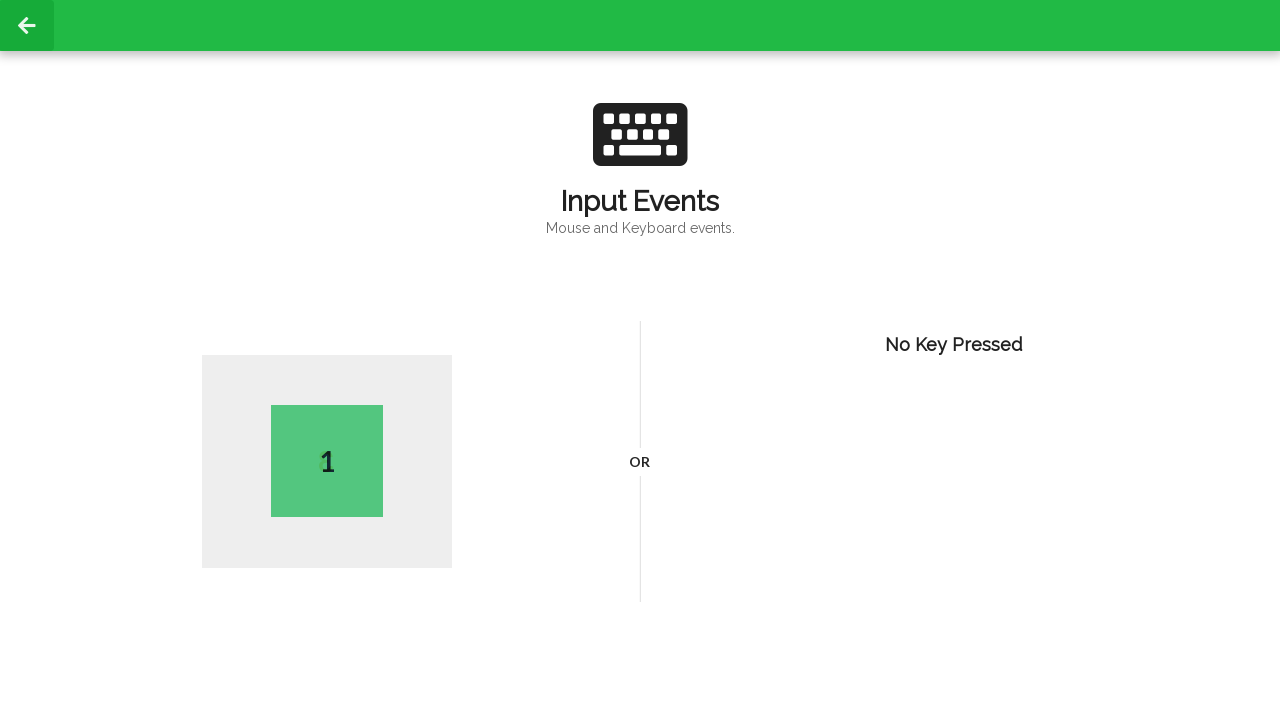

Typed letter 'B' using keyboard
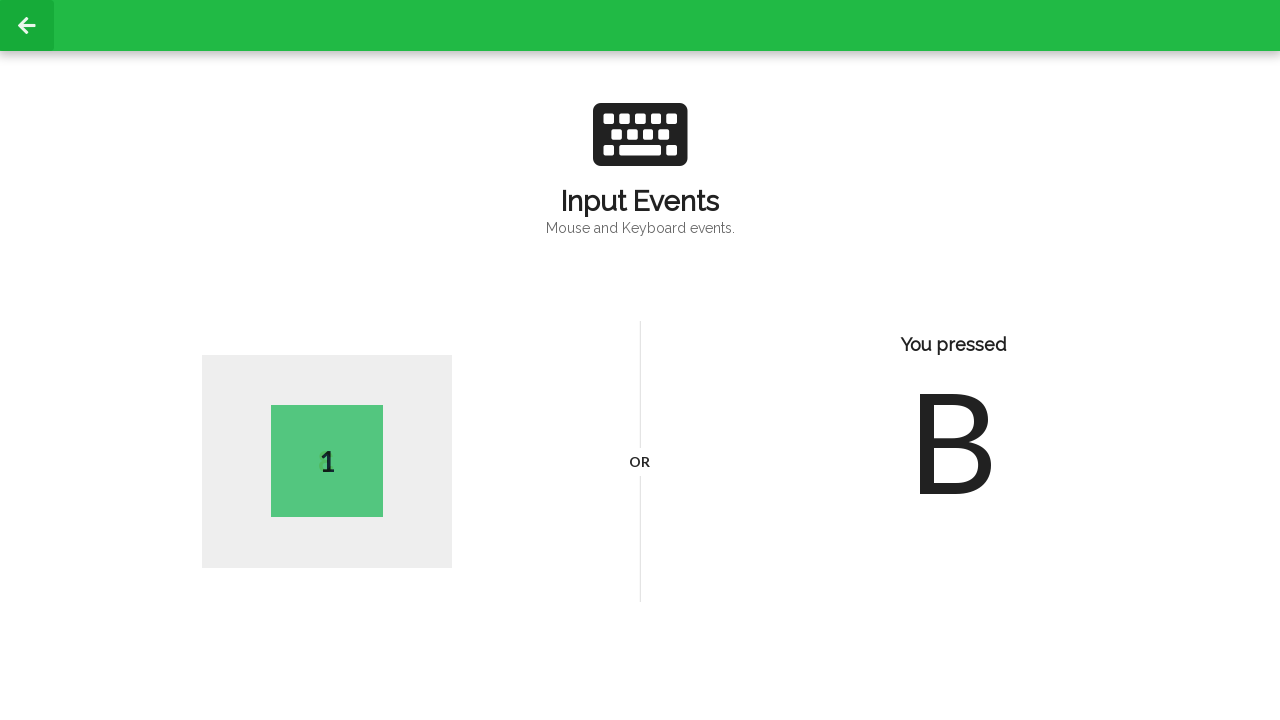

Pressed Ctrl+A to select all text
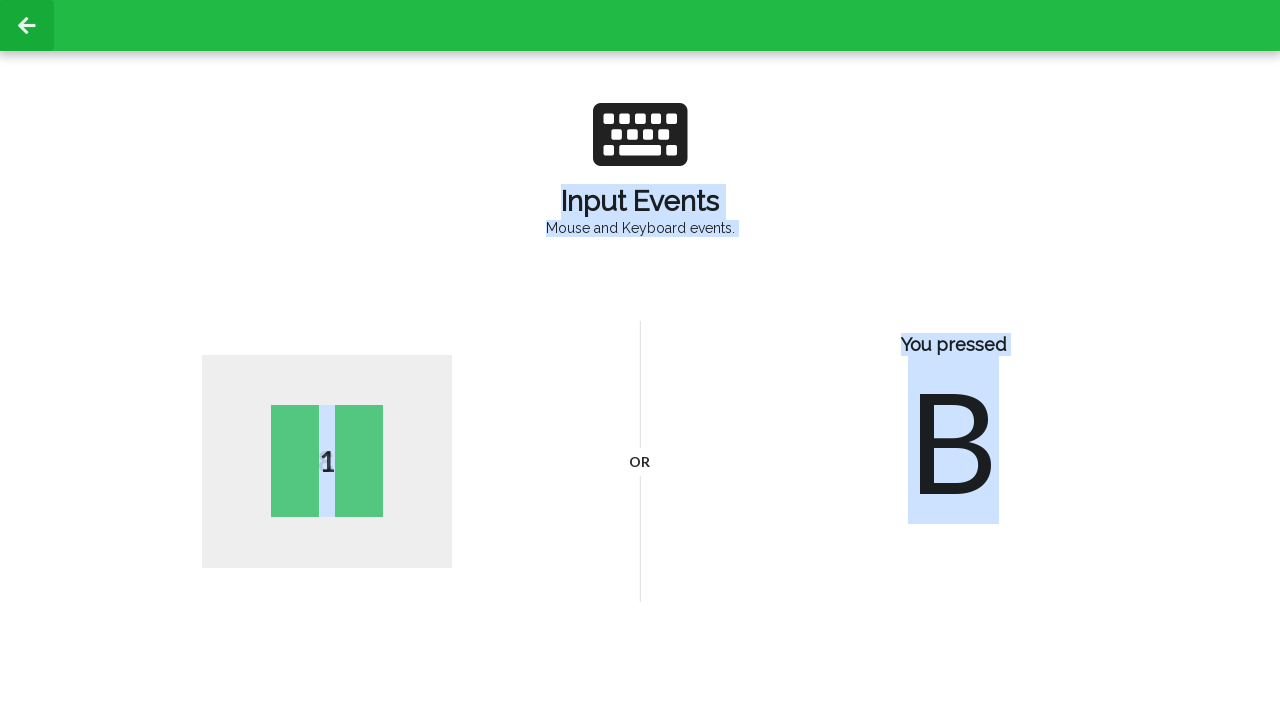

Pressed Ctrl+V to paste content
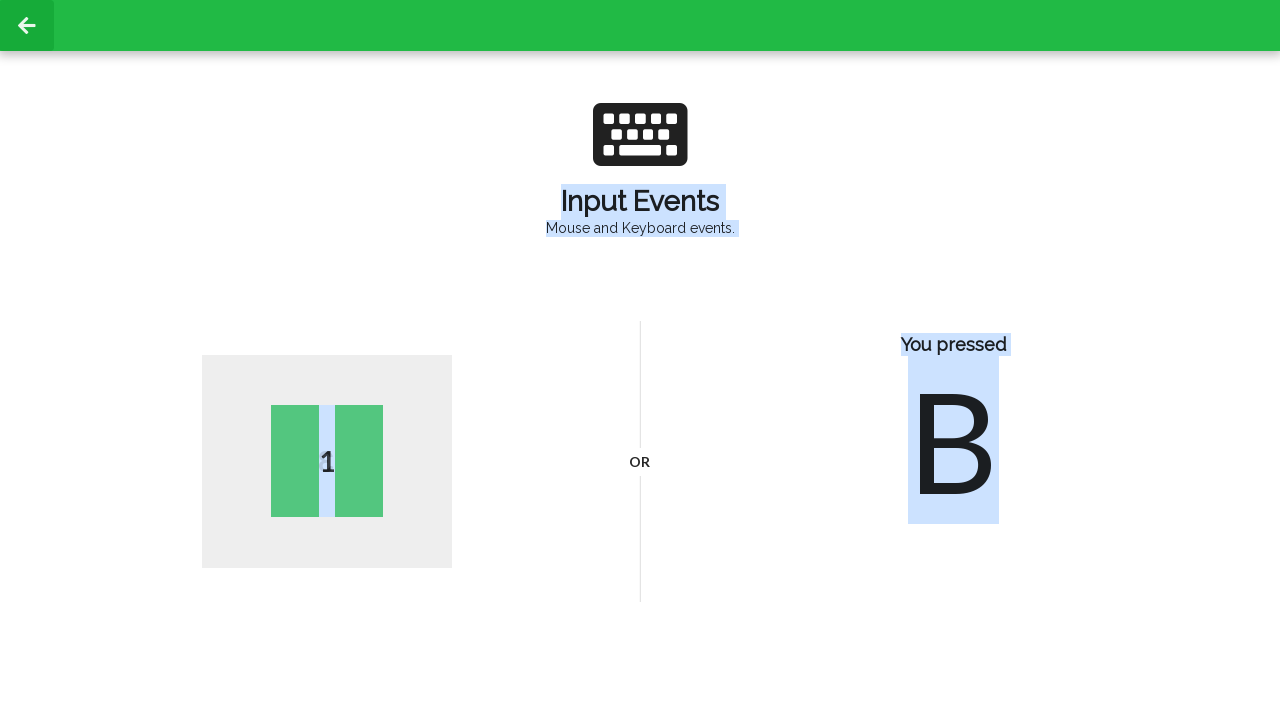

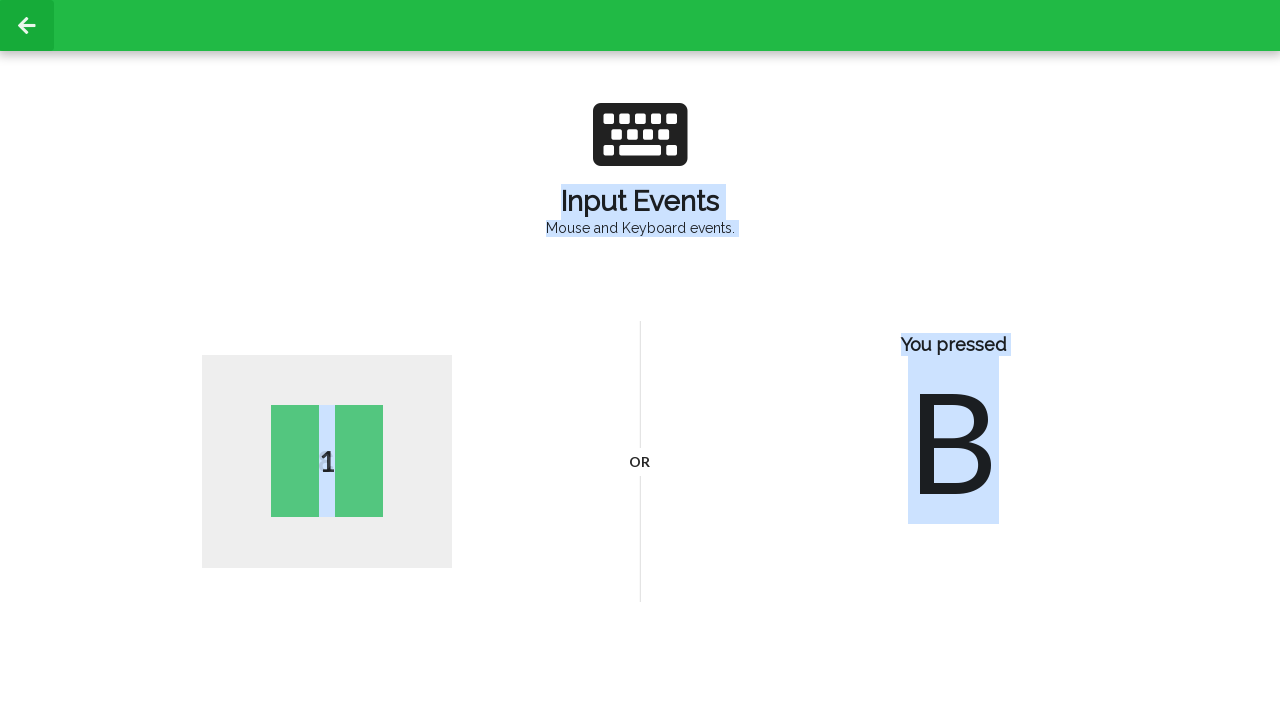